Tests web calculator functionality by clicking buttons to perform calculation 3+2 and verifying the result

Starting URL: https://dgotlieb.github.io/WebCalculator/

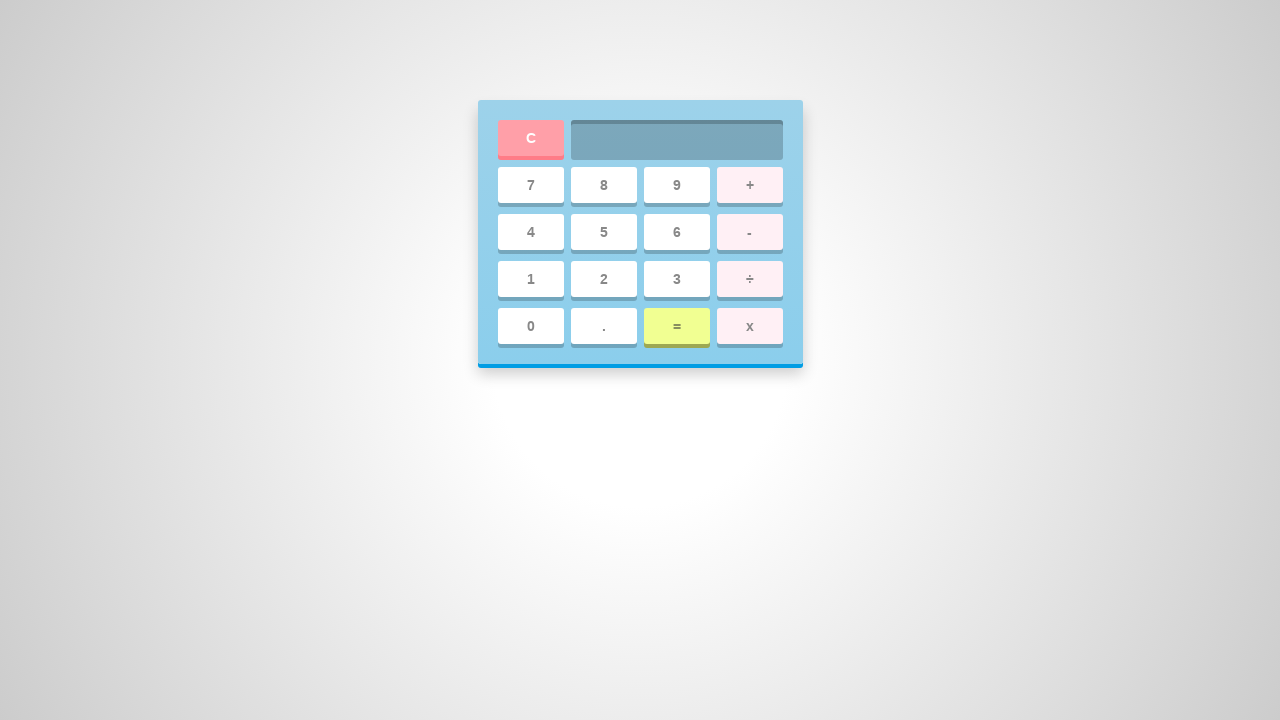

Clicked 3 button at (676, 279) on #three
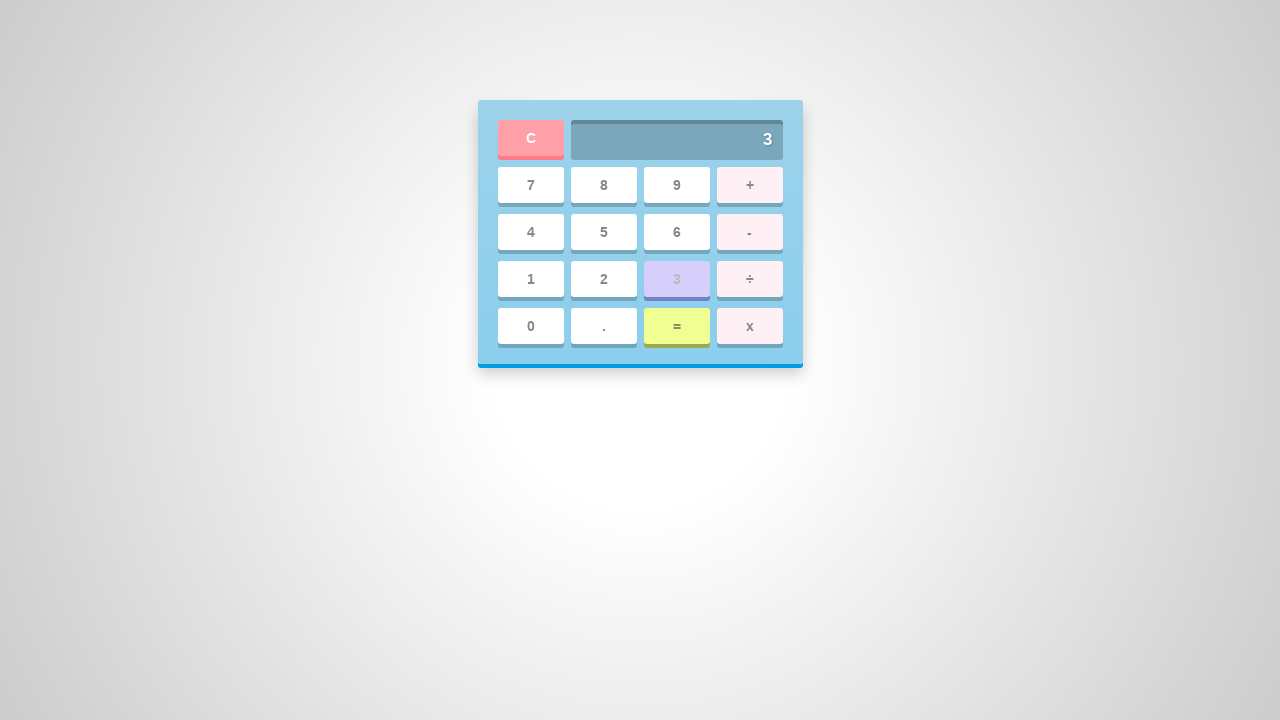

Clicked add button at (750, 185) on #add
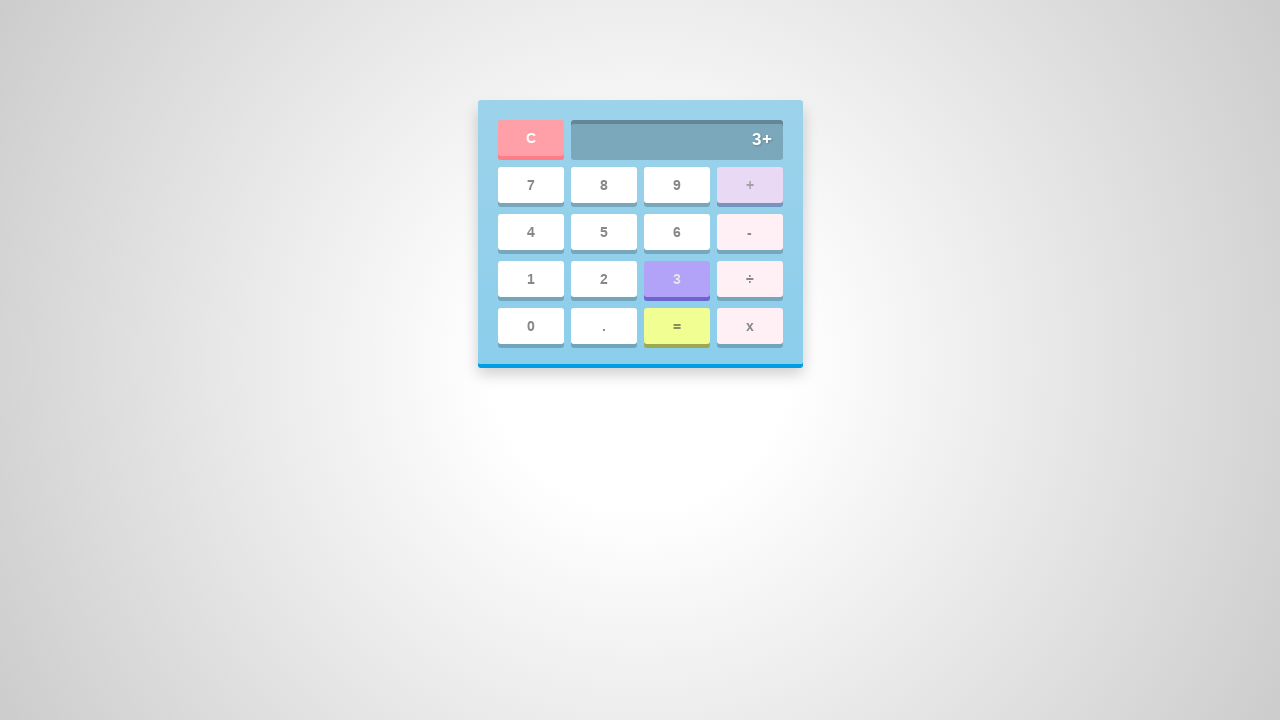

Clicked 2 button at (604, 279) on #two
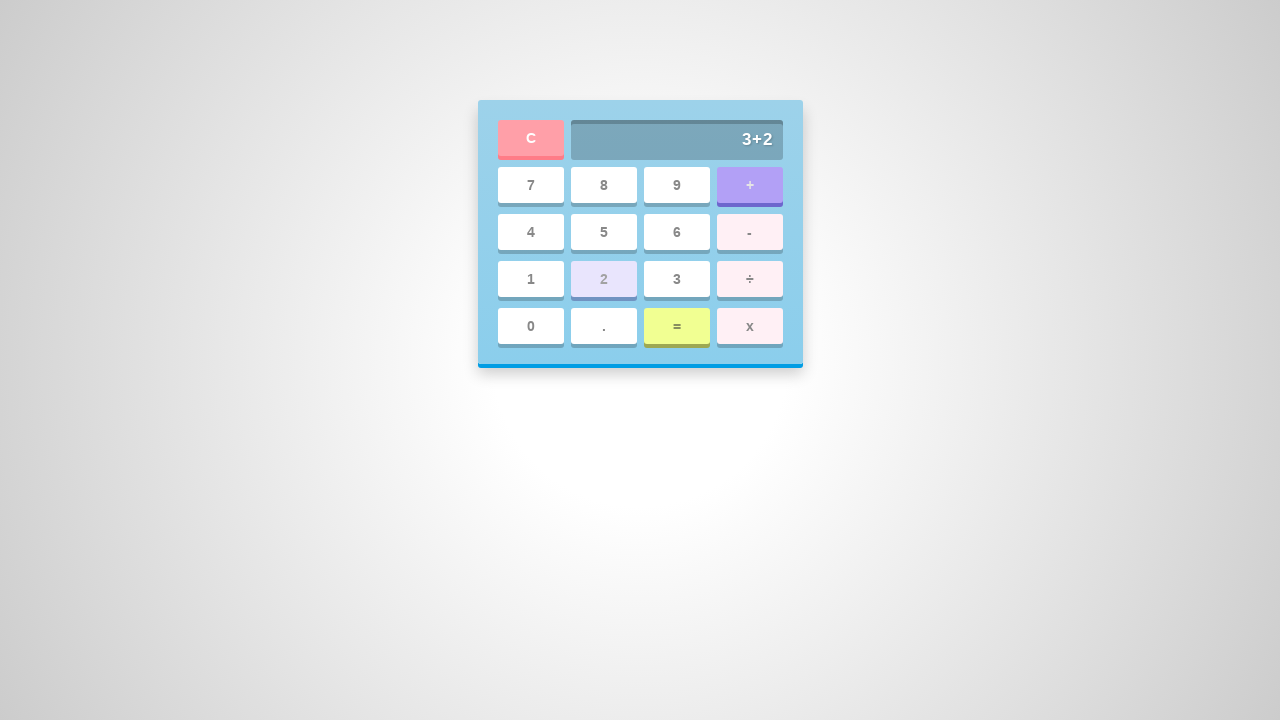

Clicked equals button at (676, 326) on #equal
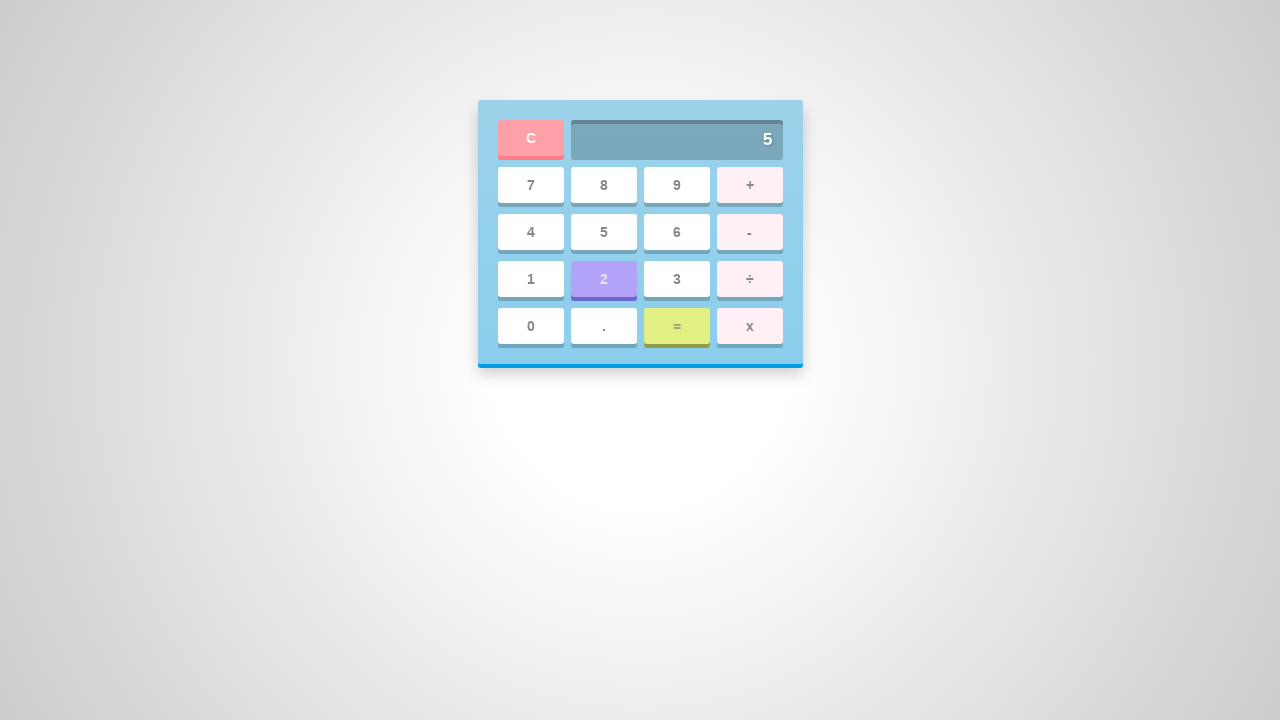

Retrieved result text from calculator screen
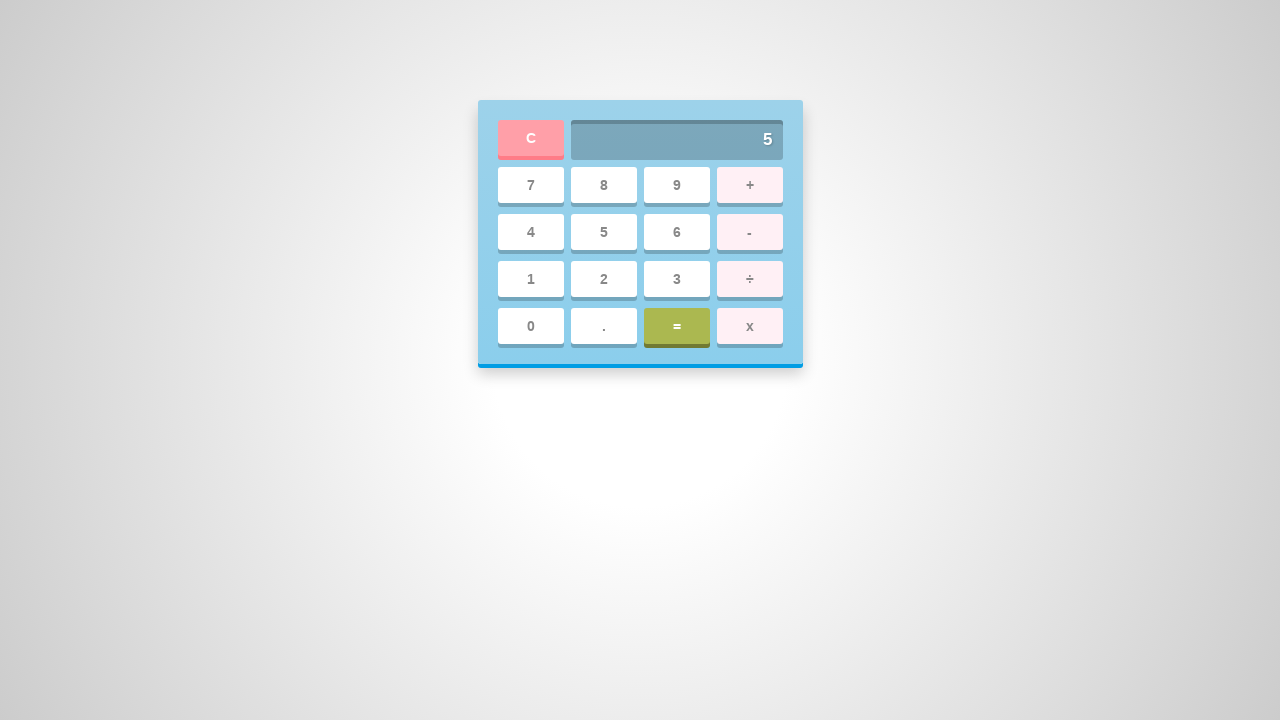

Verified calculator result is 5
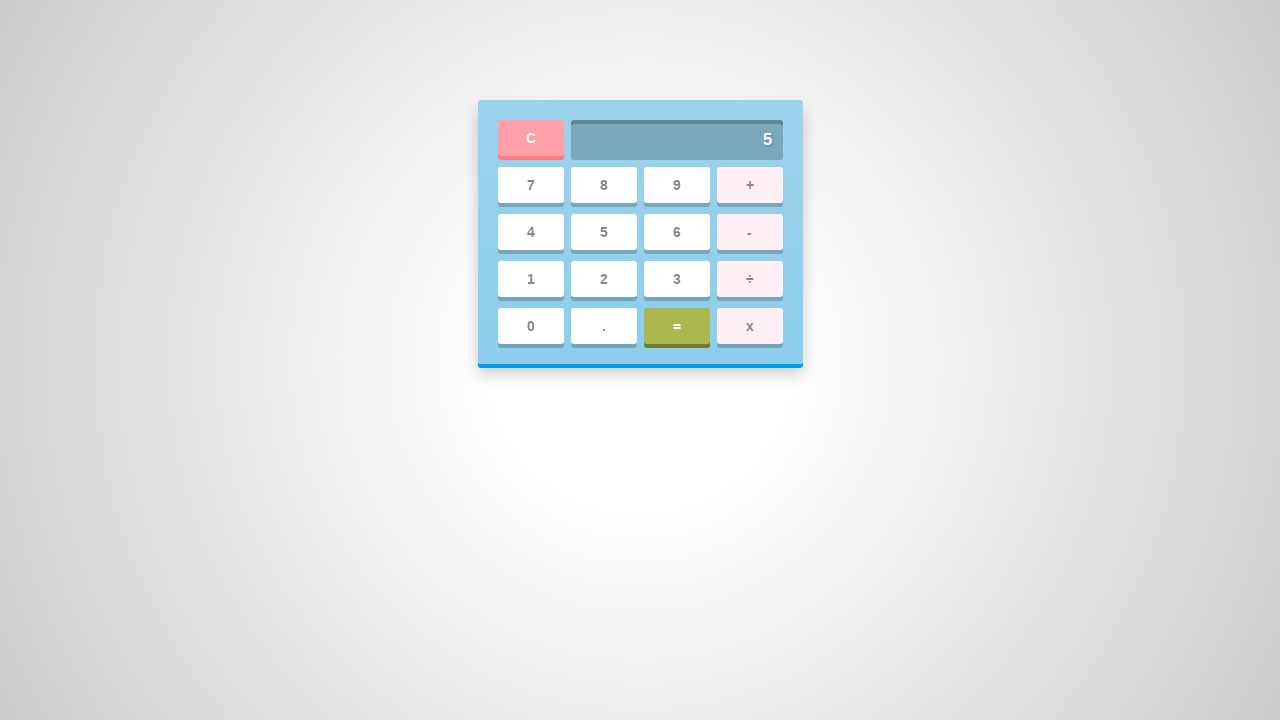

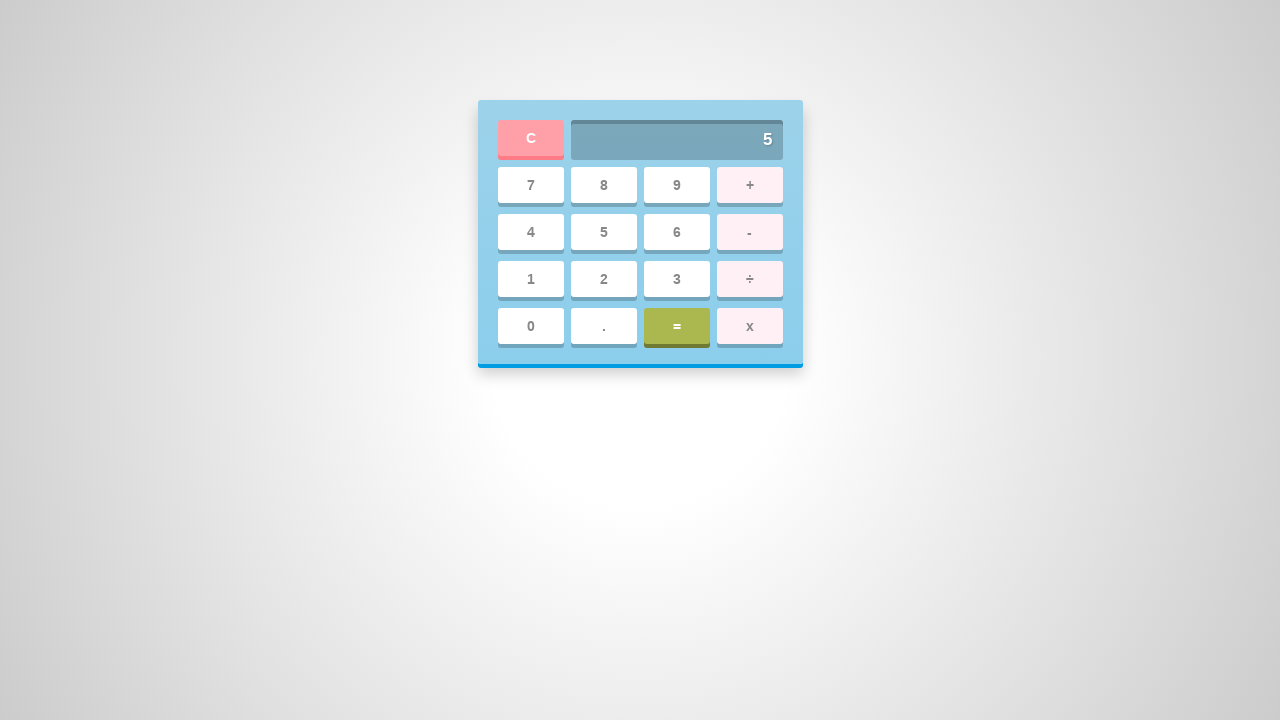